Navigates to a personal portfolio website and maximizes the browser window to verify the page loads correctly.

Starting URL: https://abhishekmore02.netlify.app/

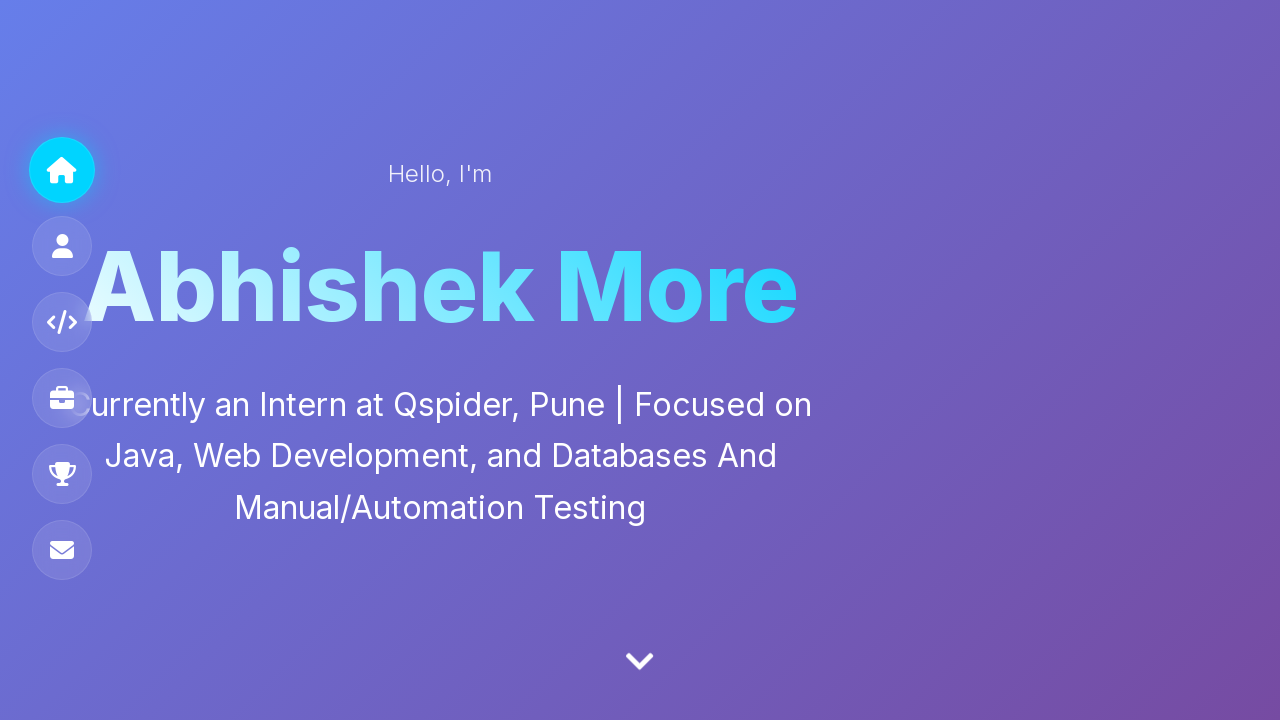

Set viewport size to 1920x1080 to maximize browser window
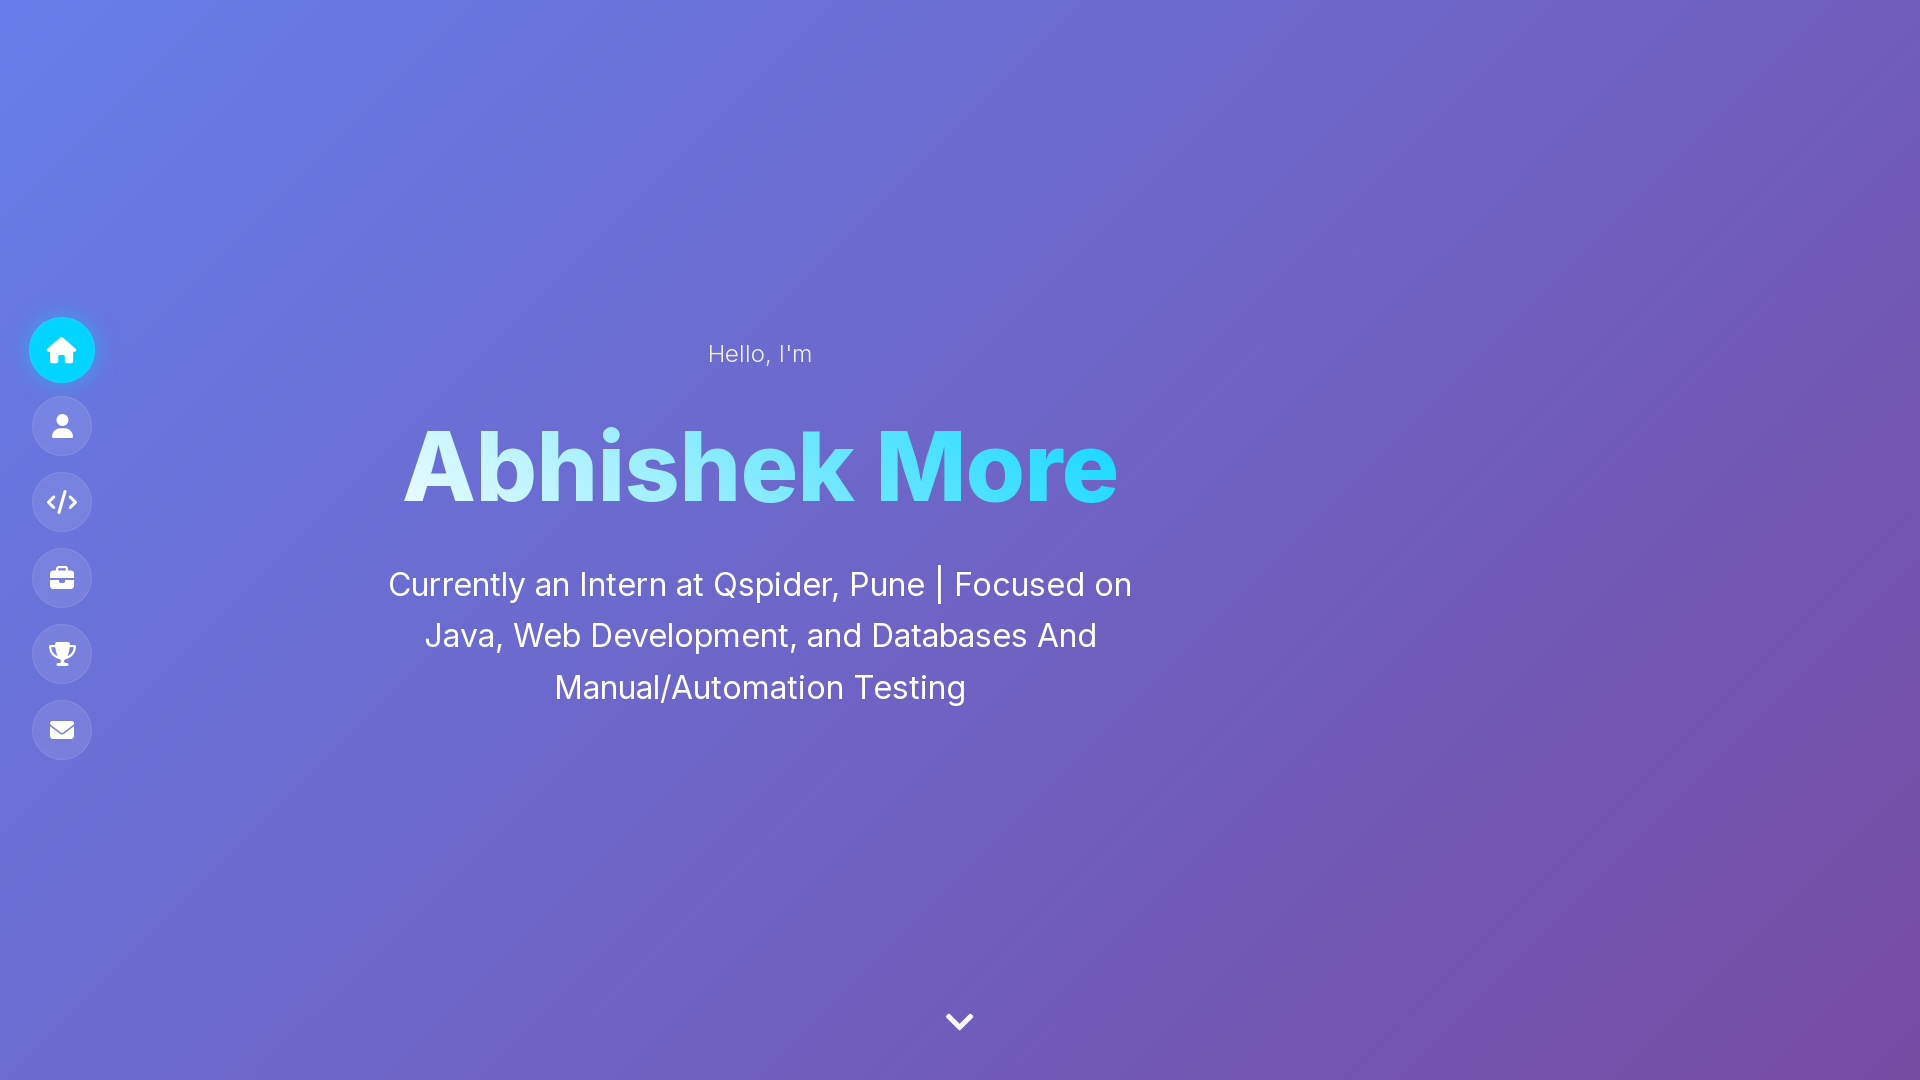

Portfolio website page fully loaded and DOM content rendered
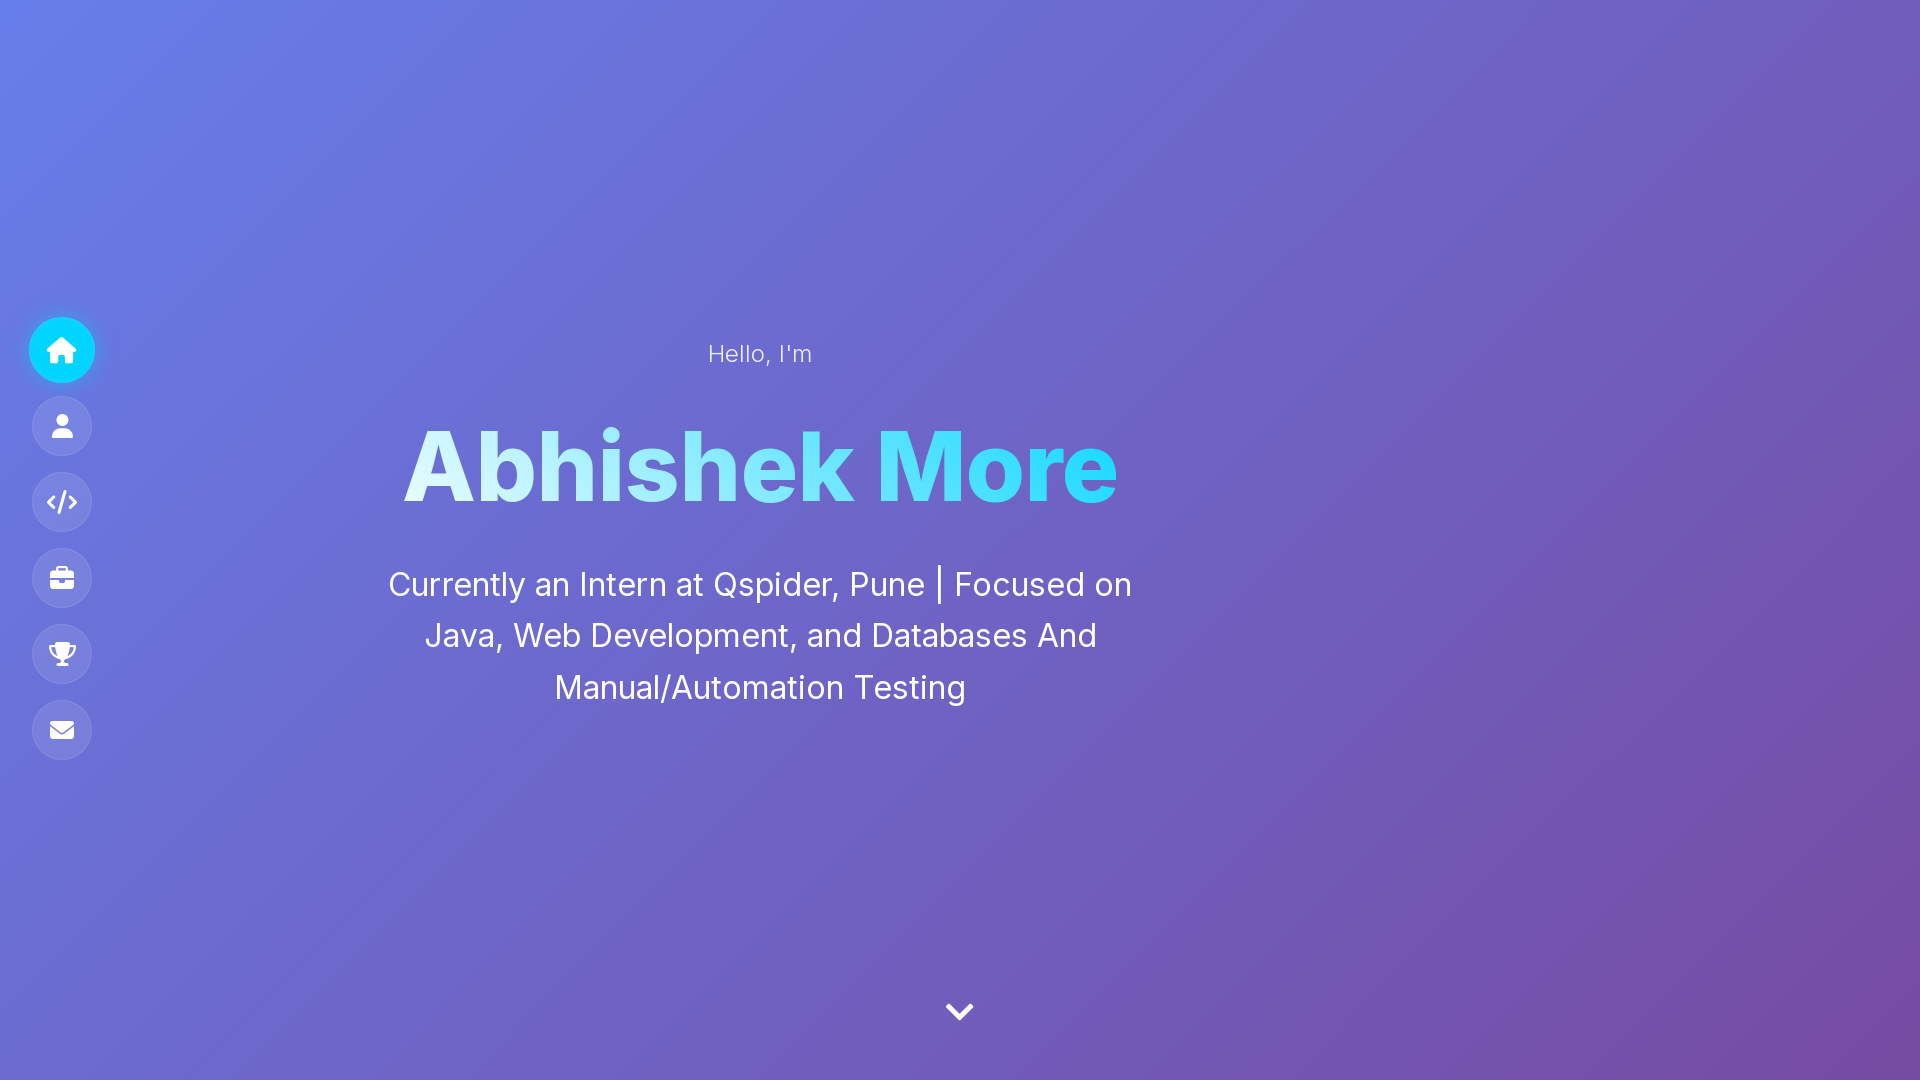

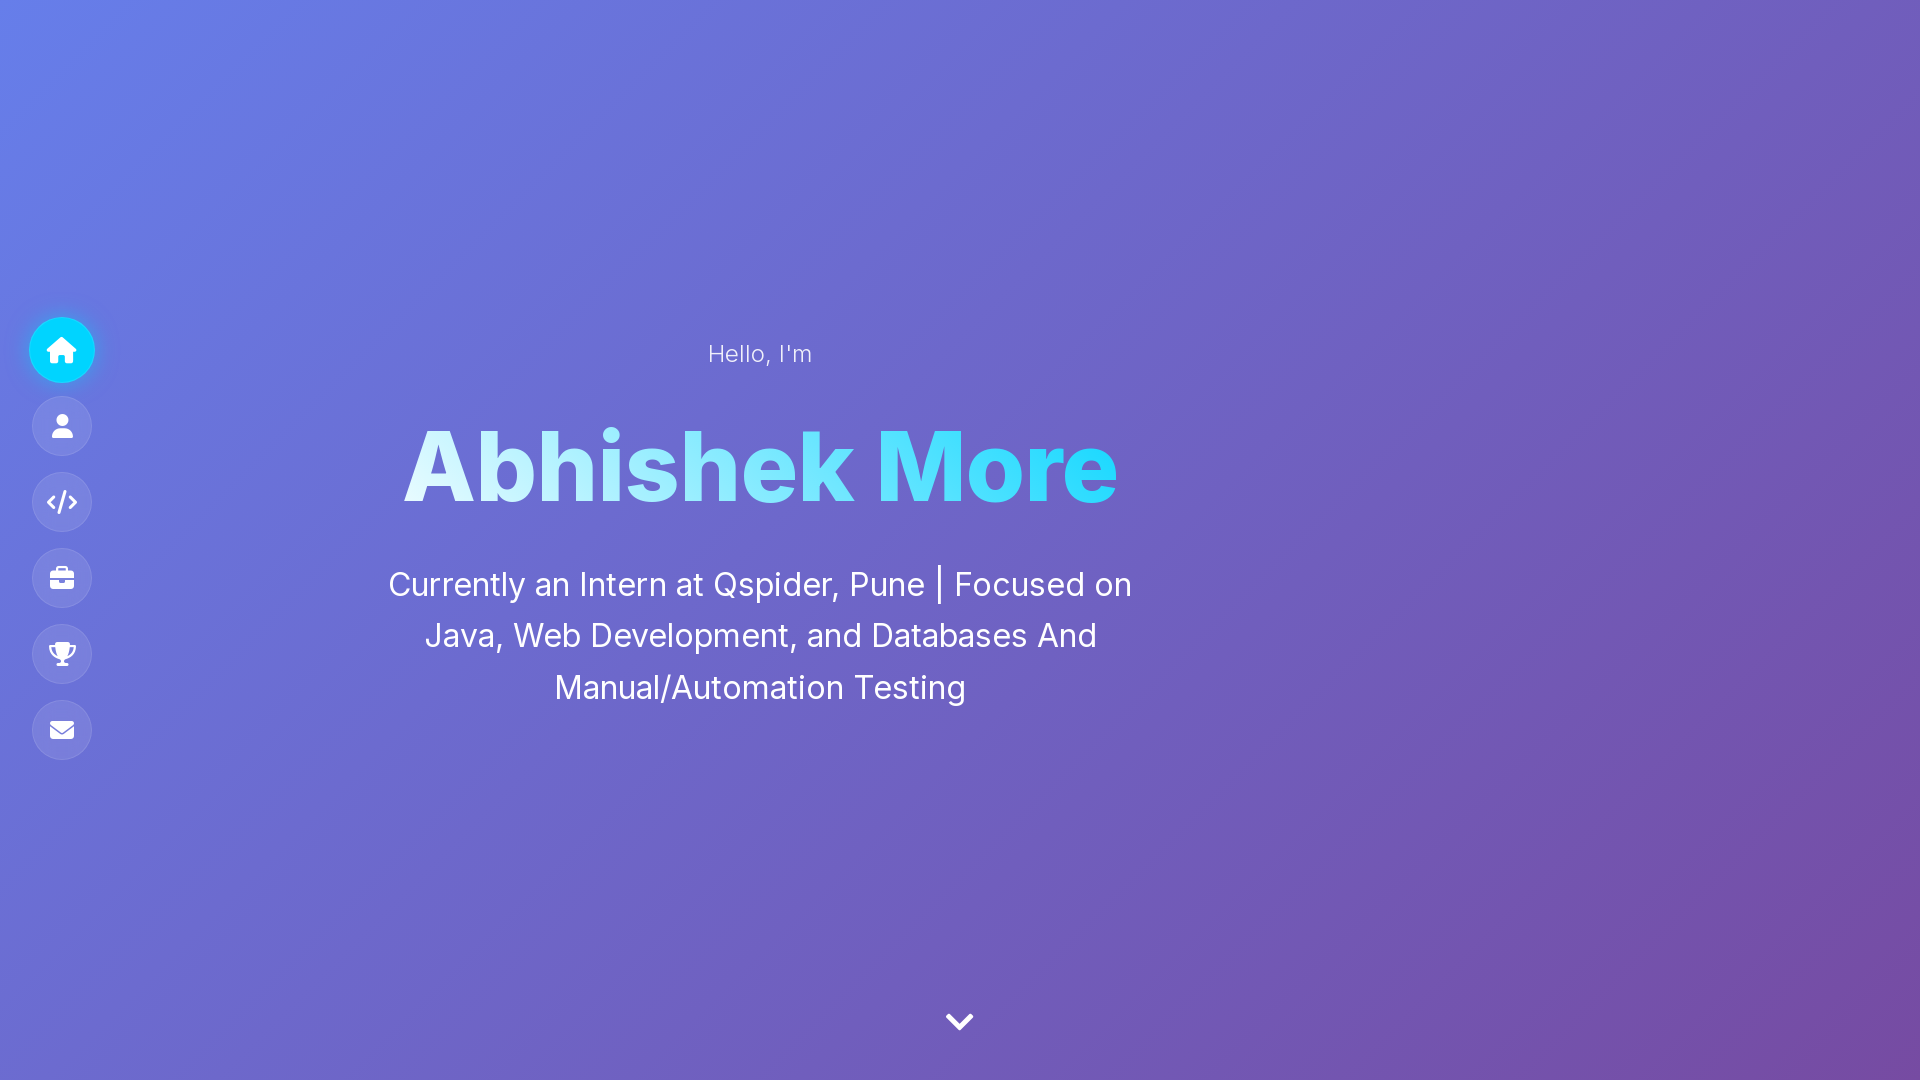